Tests the search functionality on the Python.org website by entering "pycon" as a search query and submitting the form

Starting URL: http://www.python.org

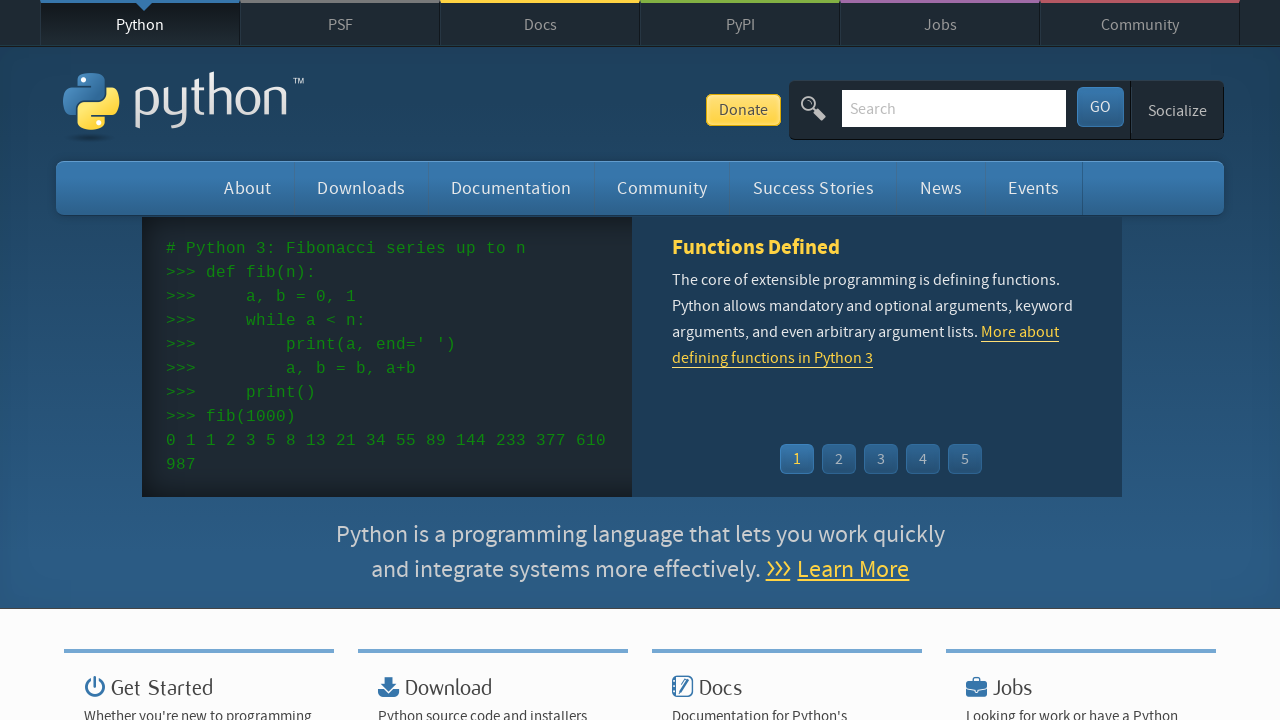

Filled search box with 'pycon' query on input[name='q']
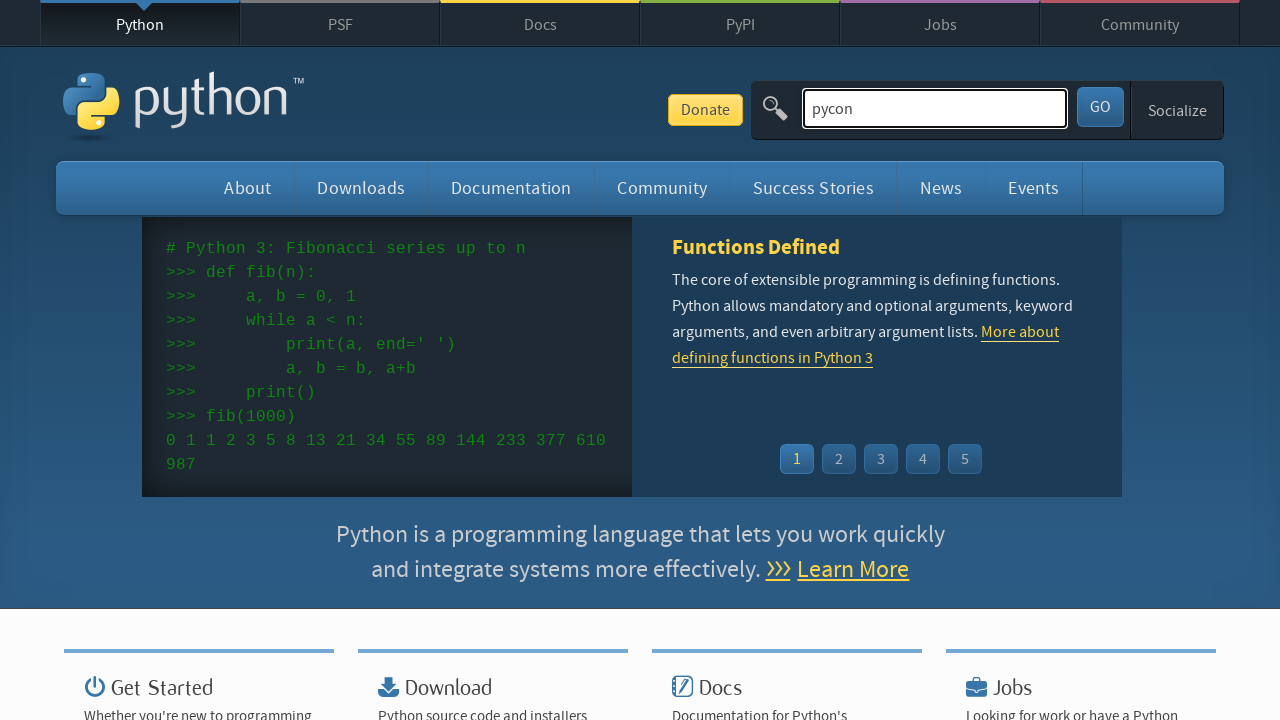

Pressed Enter to submit search form on input[name='q']
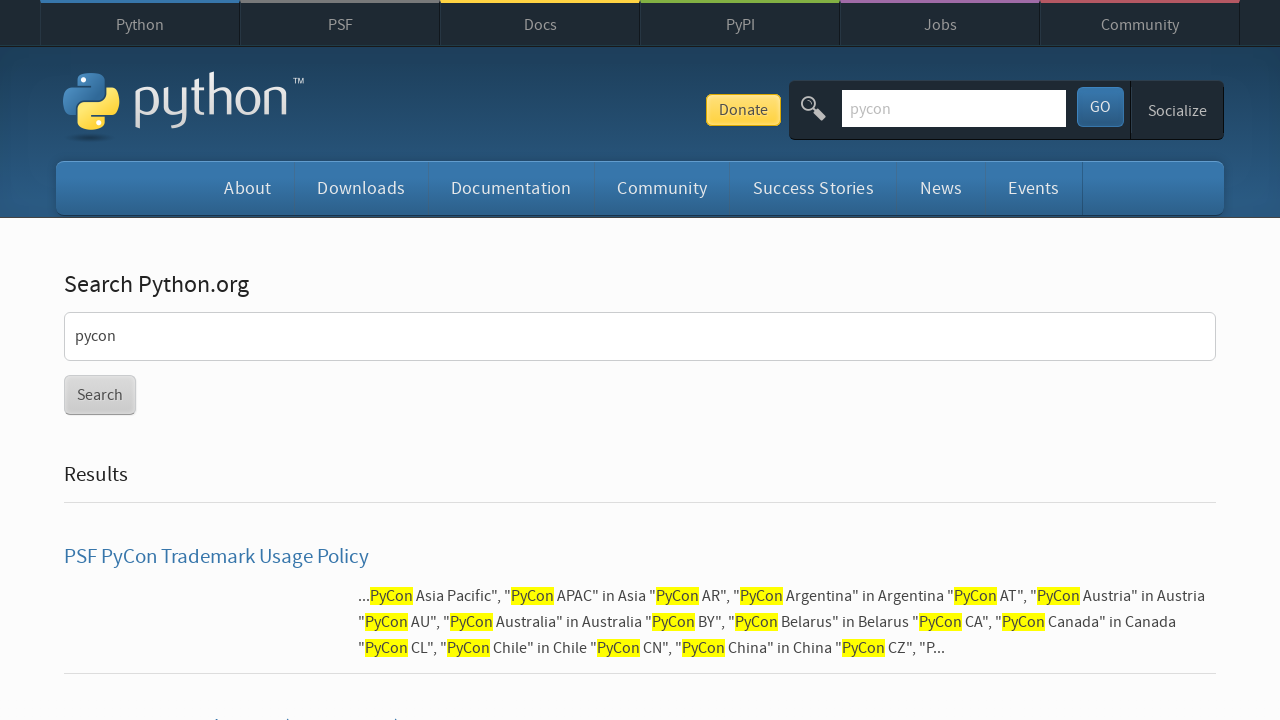

Search results page loaded successfully
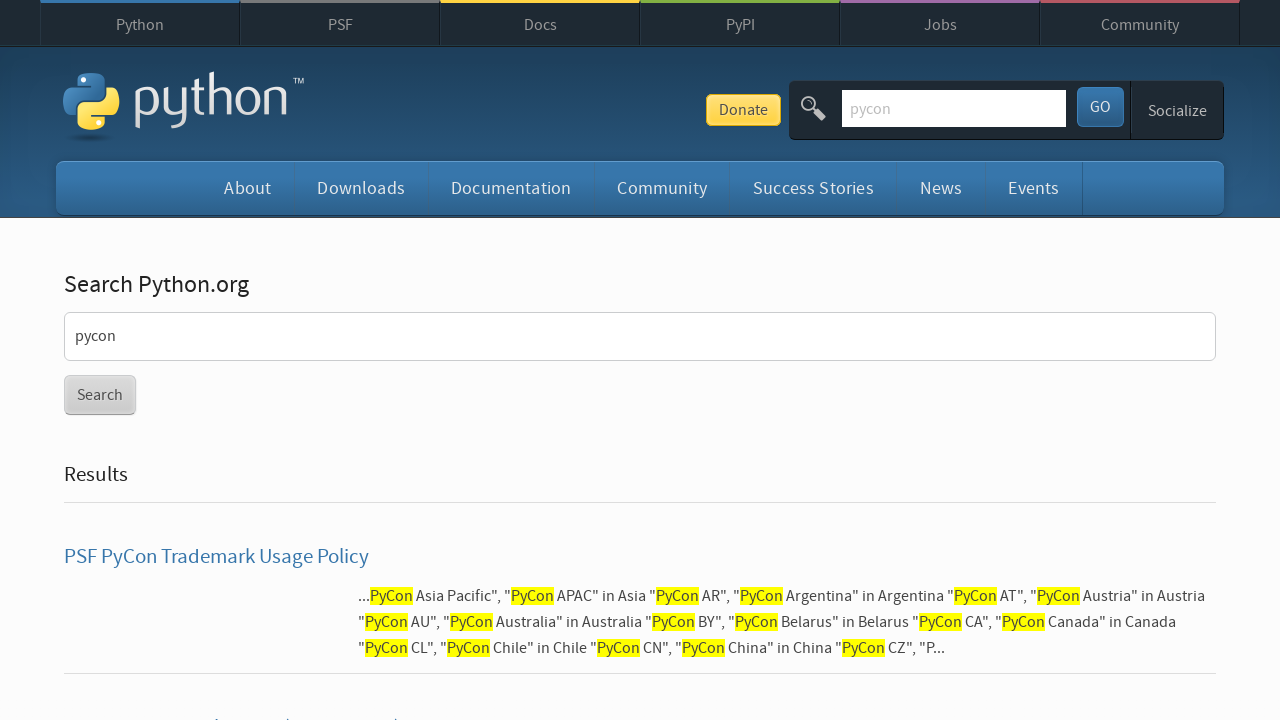

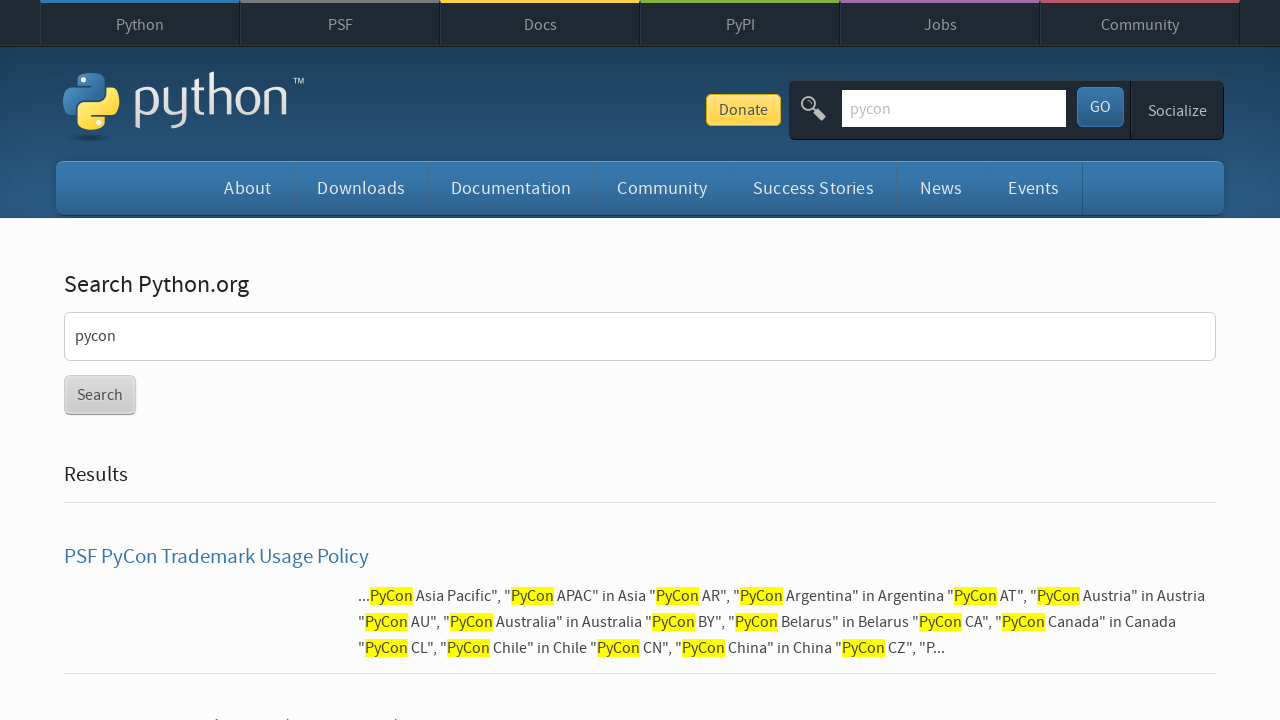